Tests mouse interactions including left click, right click (context click), and double click on dropdown menu elements, then selects an option from a context menu

Starting URL: https://bonigarcia.dev/selenium-webdriver-java/dropdown-menu.html

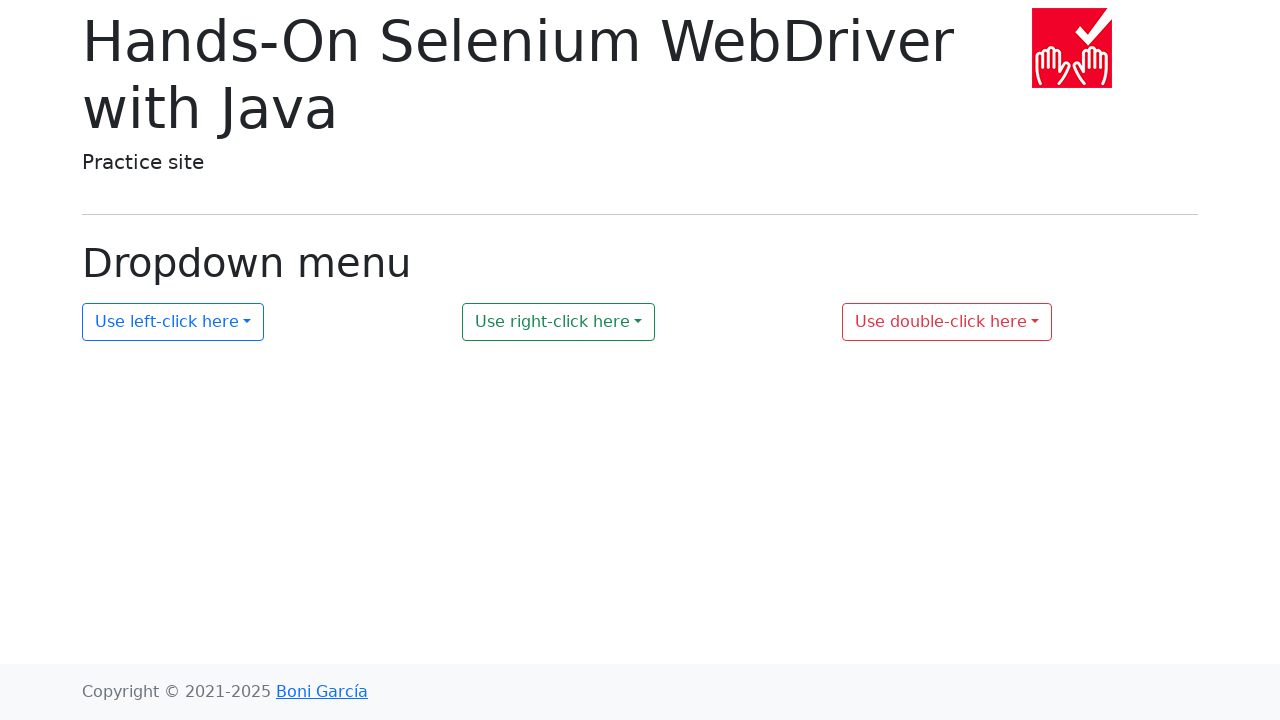

Performed left click on first dropdown menu at (173, 322) on #my-dropdown-1
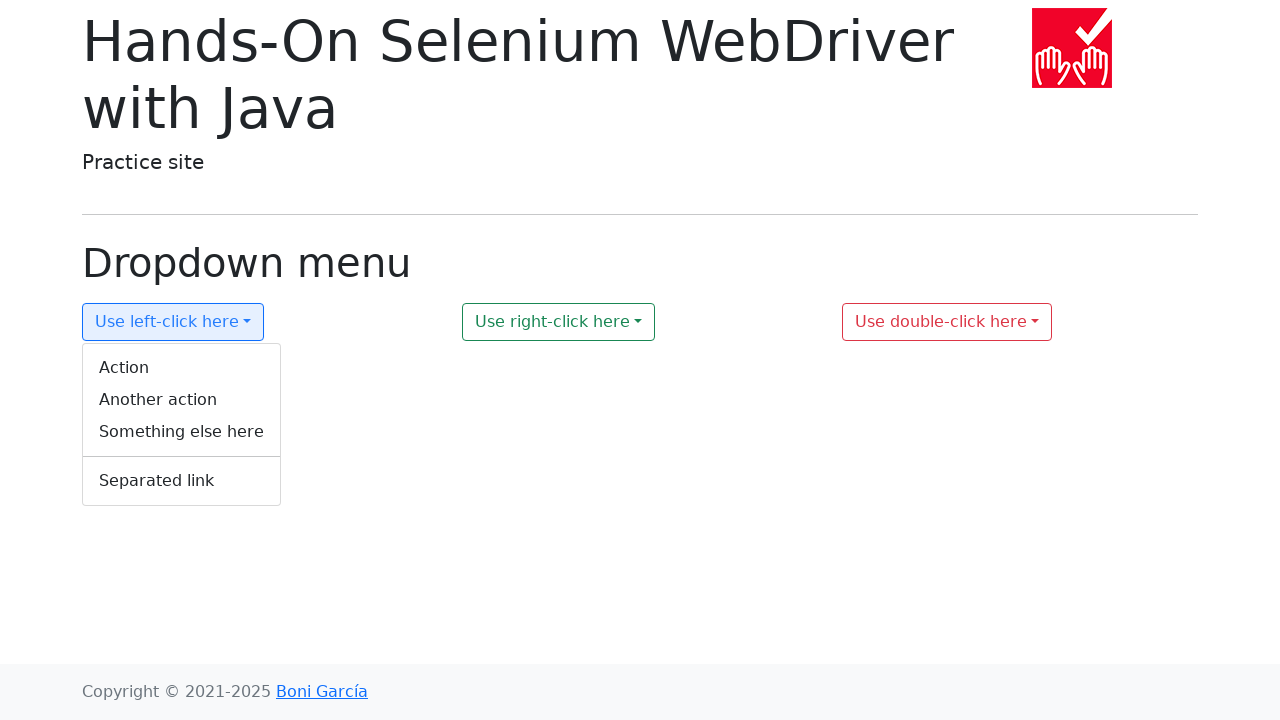

Performed right click (context click) on second dropdown menu at (559, 322) on #my-dropdown-2
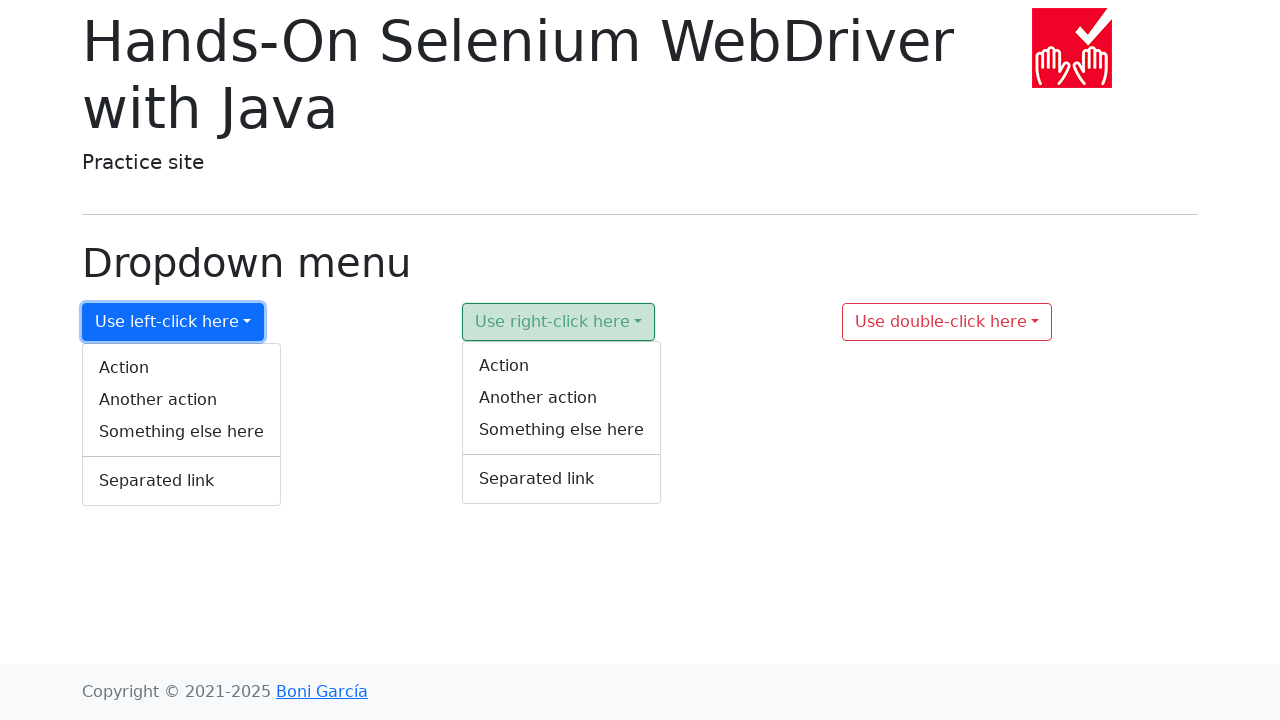

Performed double click on third dropdown menu at (947, 322) on #my-dropdown-3
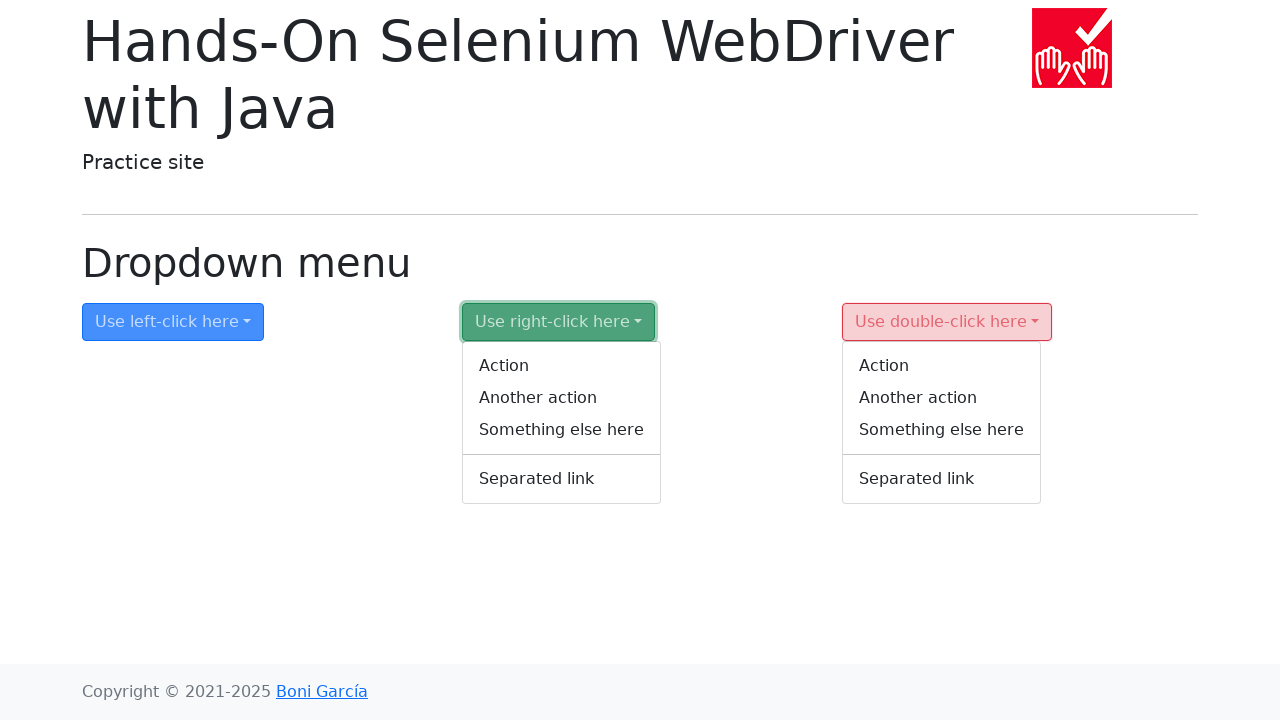

Hovered over context menu element at (942, 423) on #context-menu-3
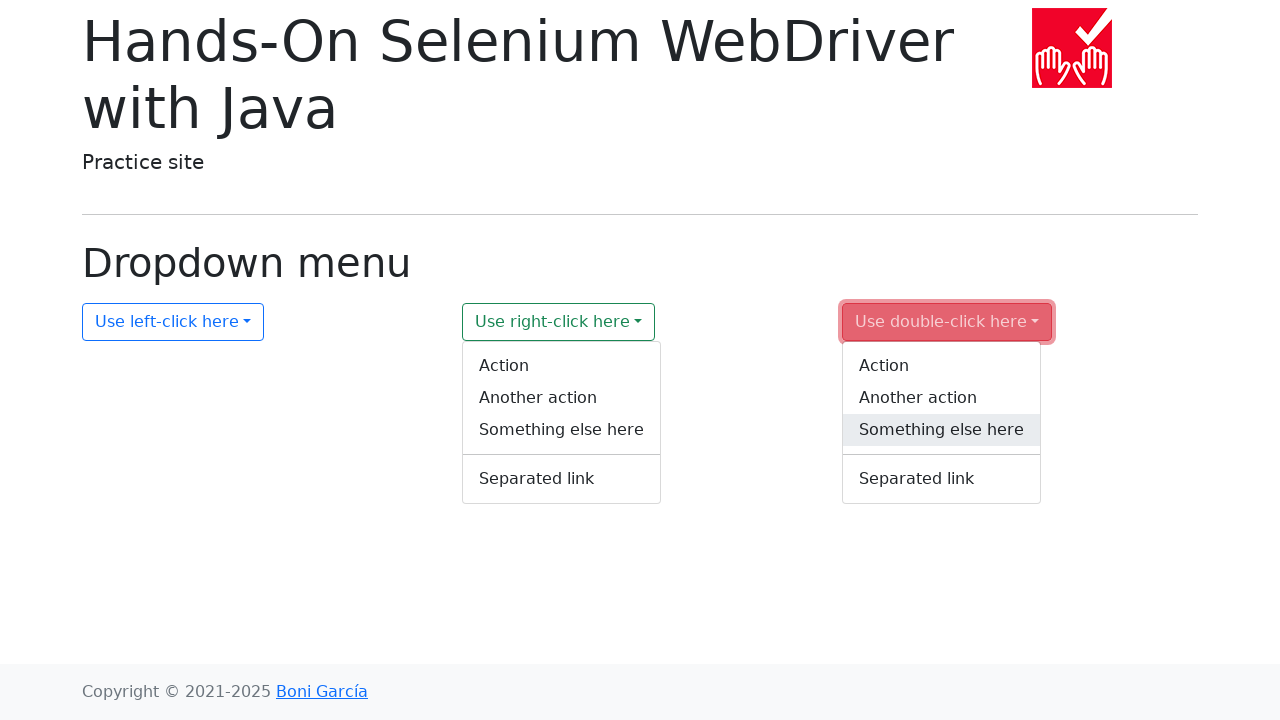

Pressed ArrowDown key to navigate context menu option
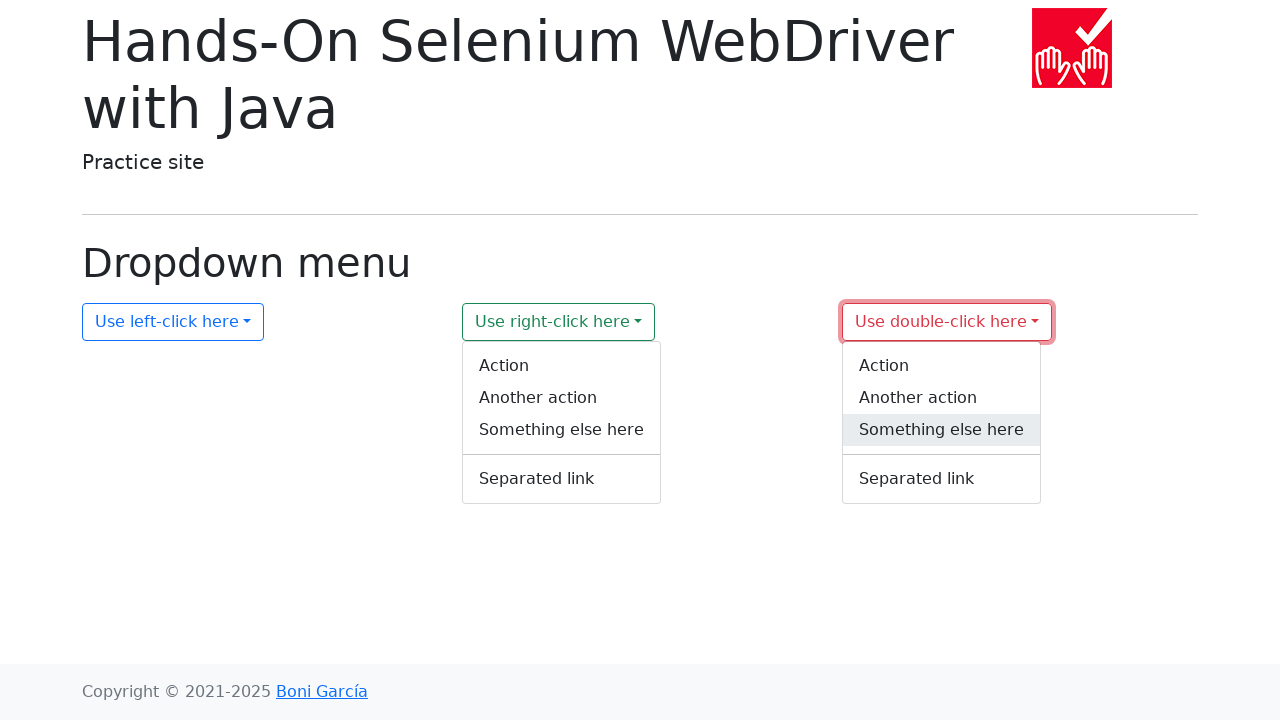

Pressed Enter key to select context menu option
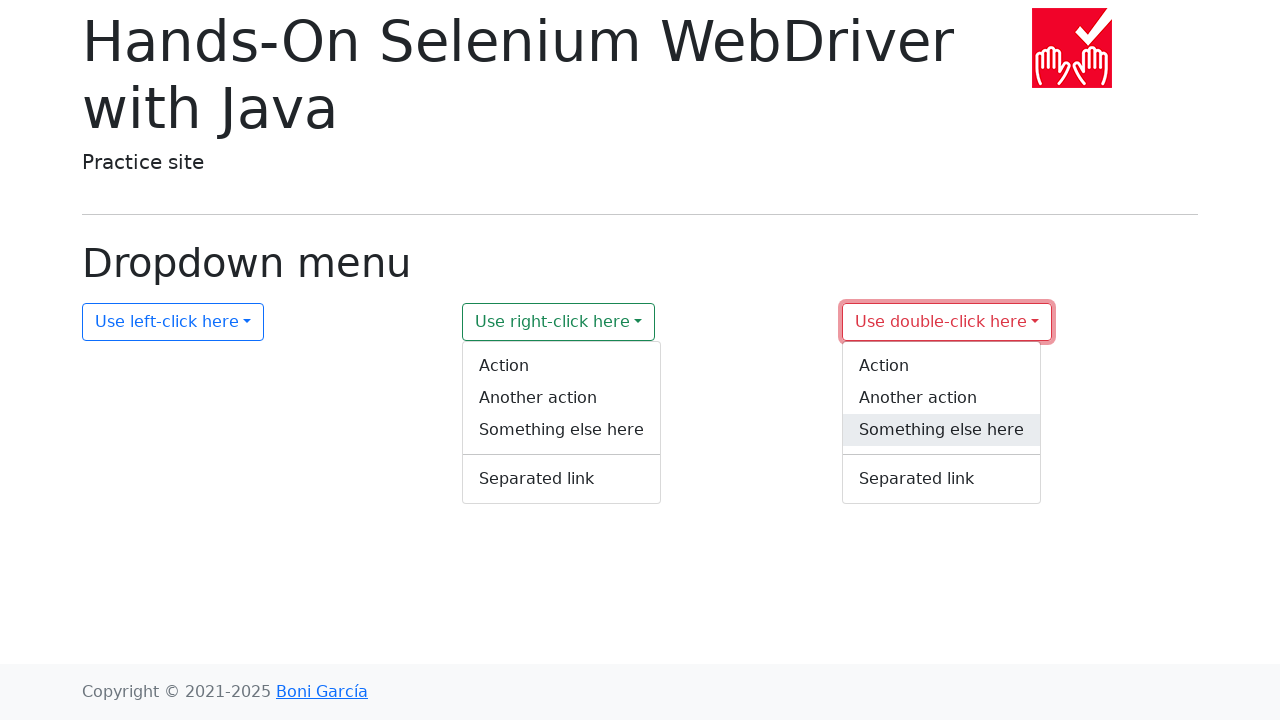

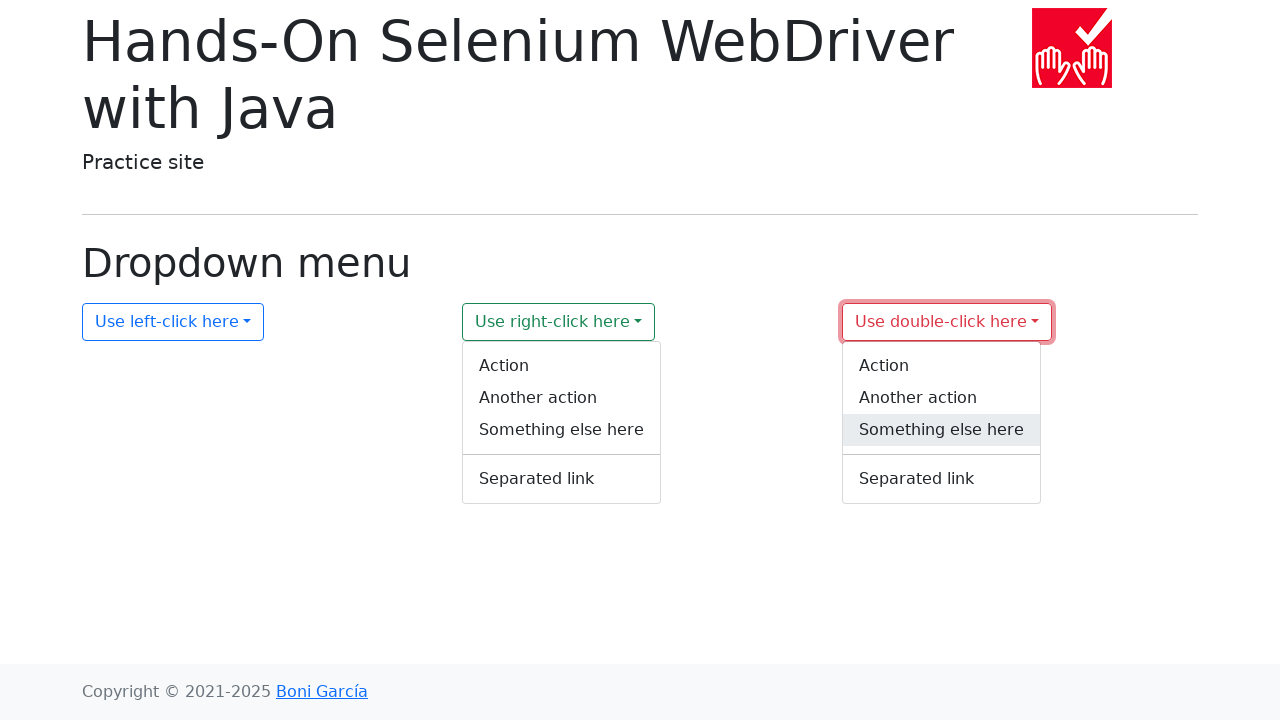